Navigates to text input page and enters text into the button name field

Starting URL: http://uitestingplayground.com

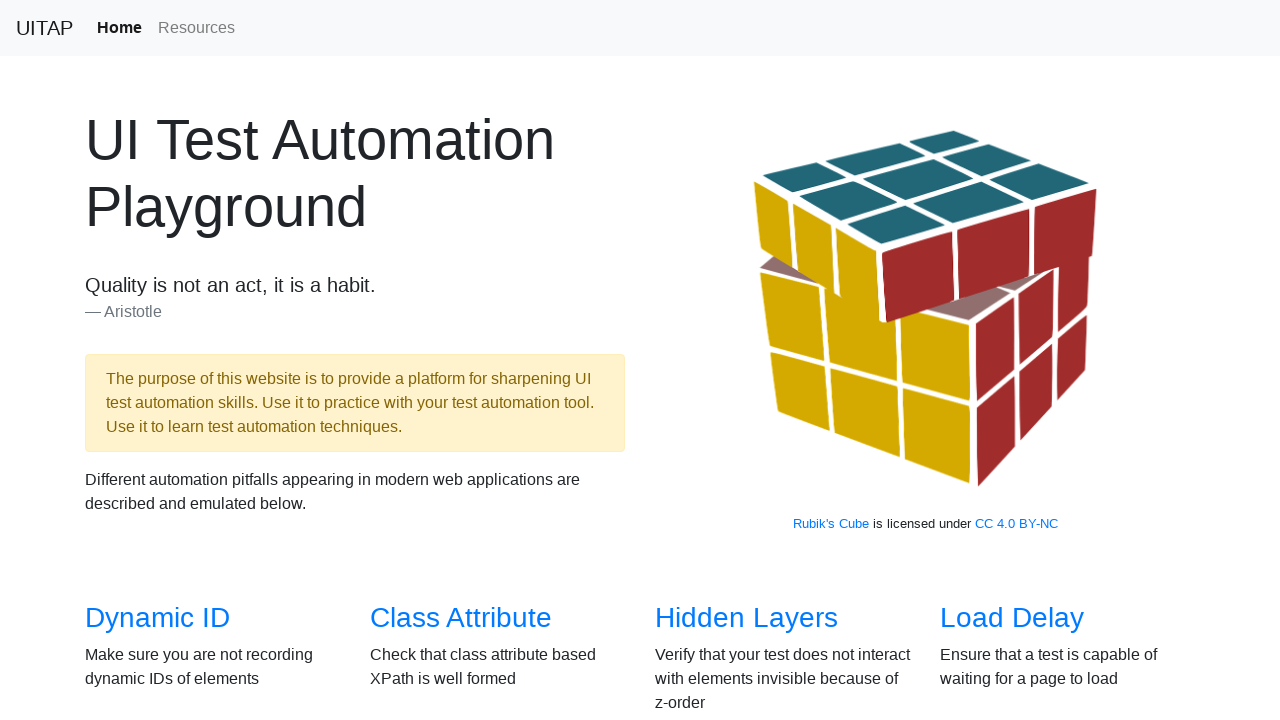

Clicked link to navigate to text input page at (1002, 360) on a[href='/textinput']
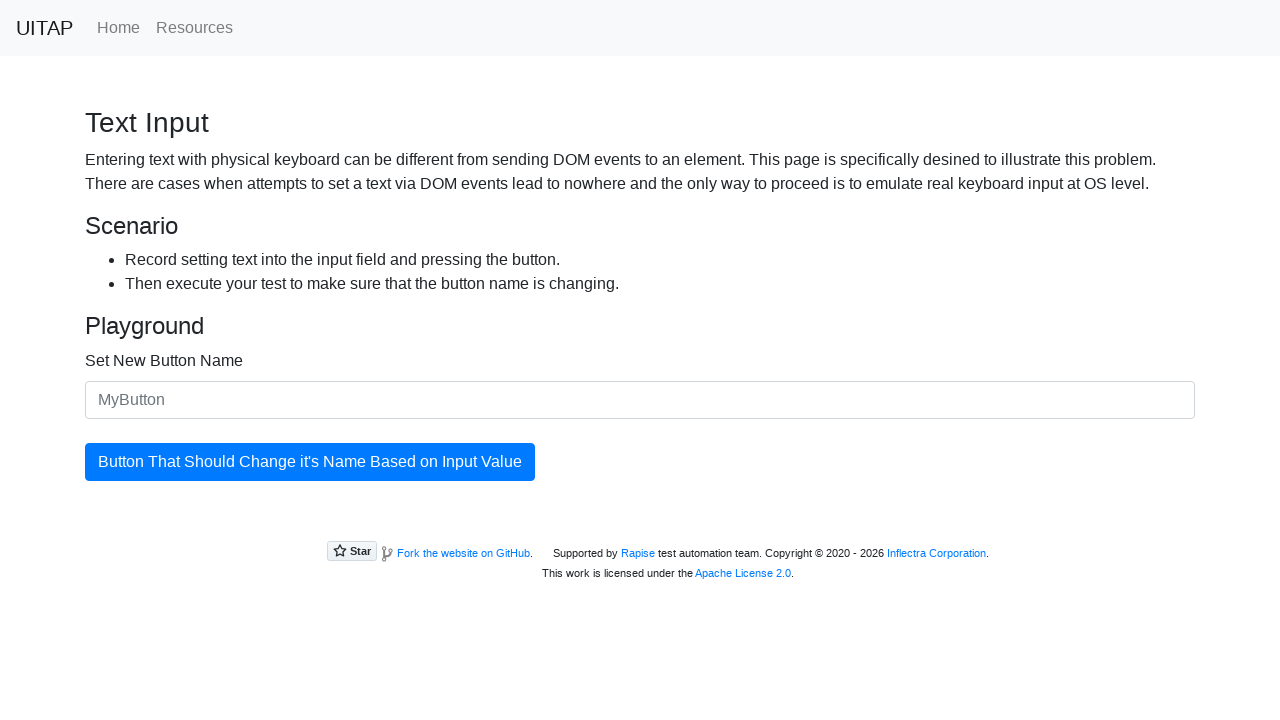

Entered 'test' into the button name field on #newButtonName
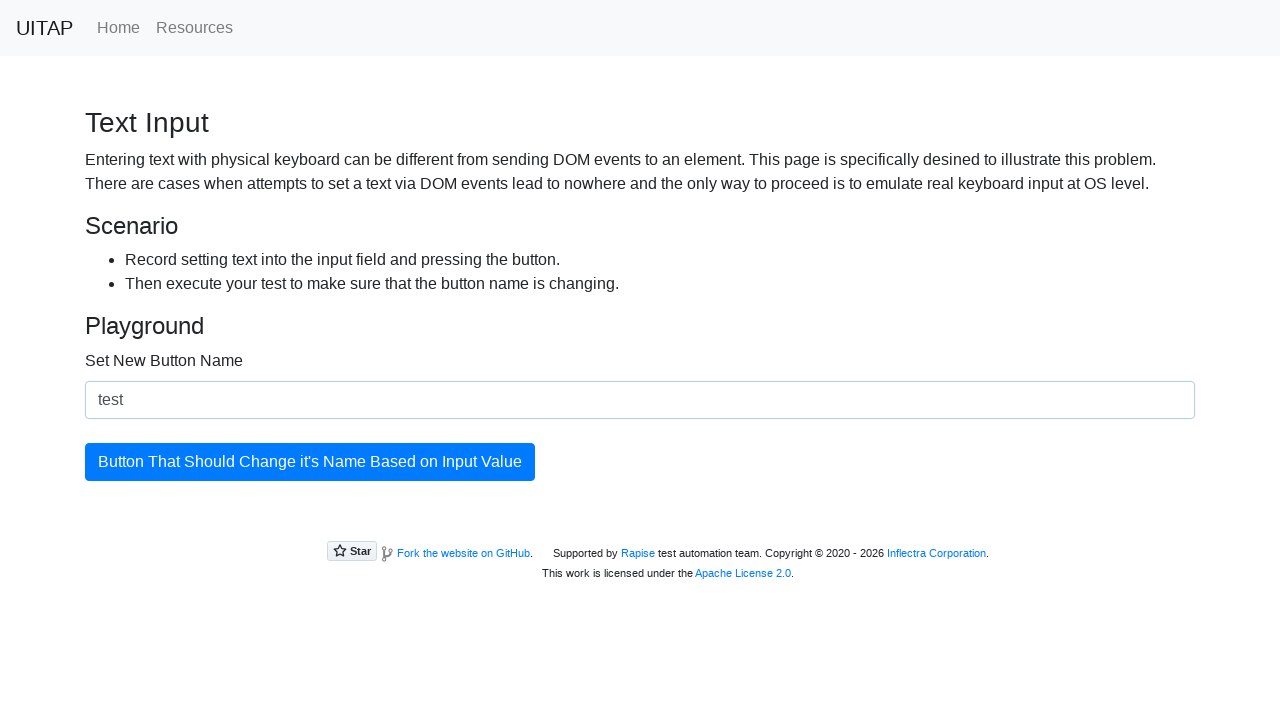

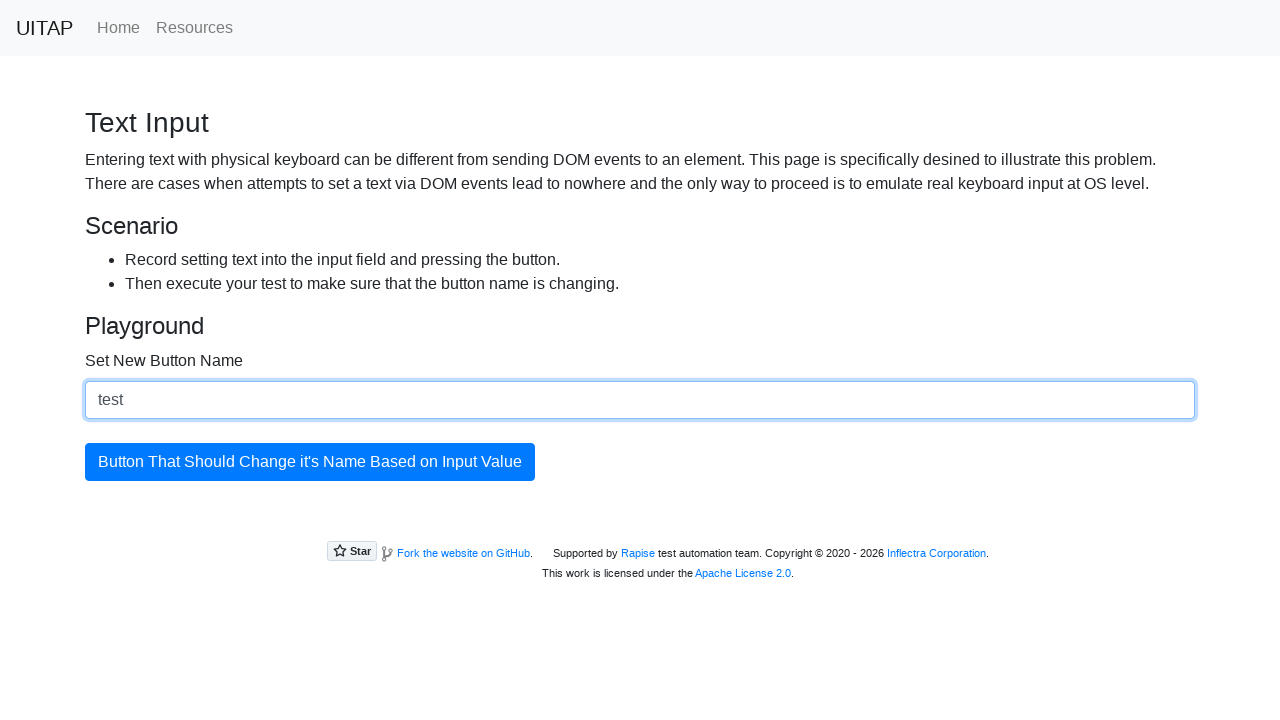